Tests drag and drop functionality by dragging a draggable element onto a droppable target area and verifying the drop was successful

Starting URL: https://qavbox.github.io/demo/dragndrop/

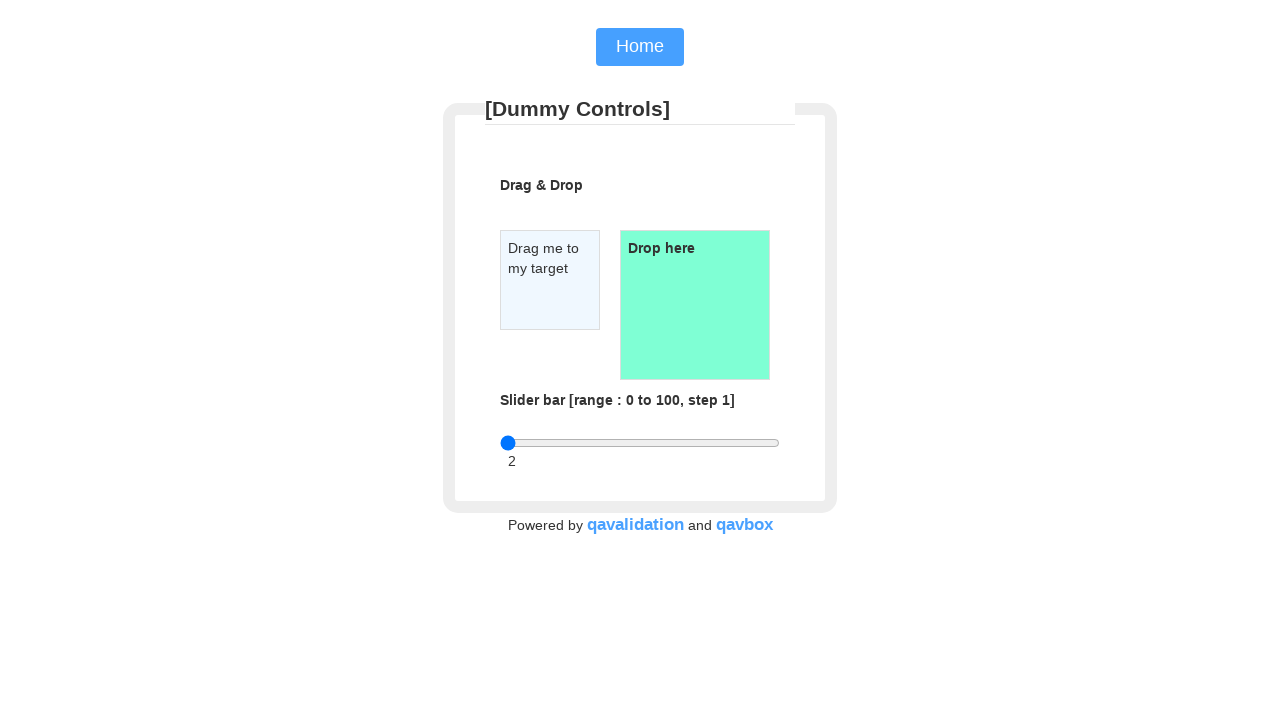

Located draggable element with id 'draggable'
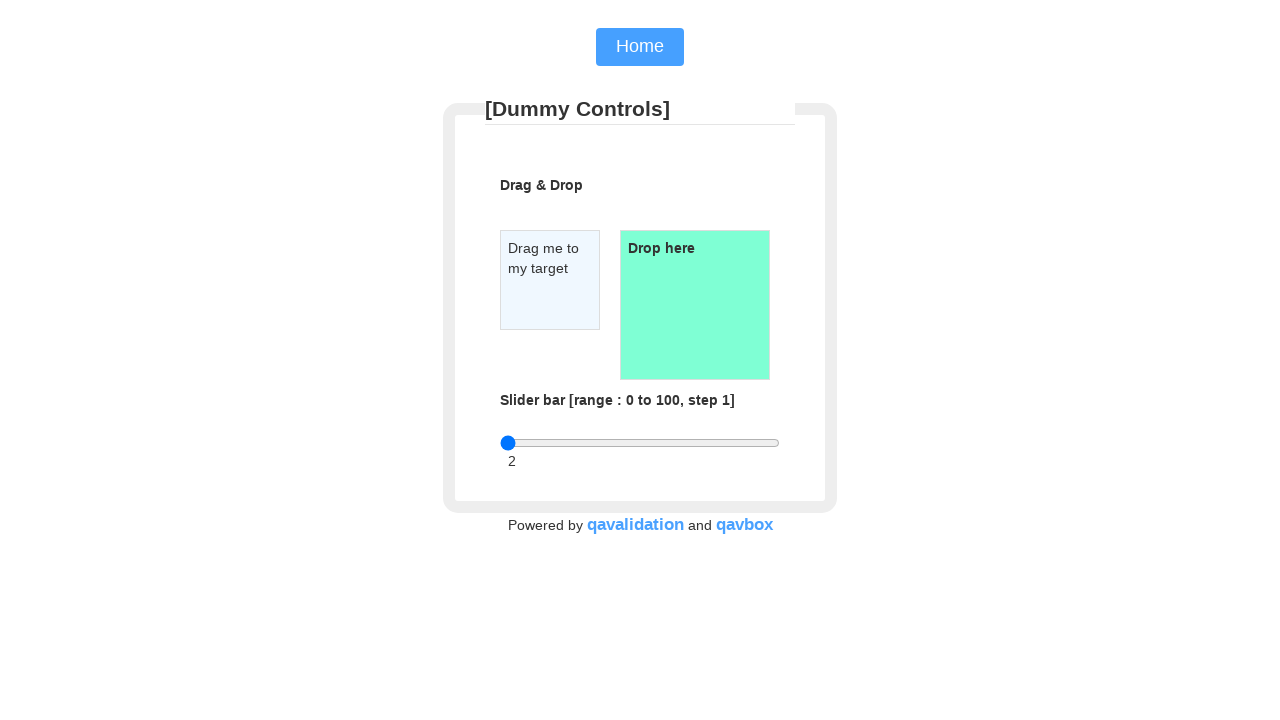

Located droppable target element with id 'droppable'
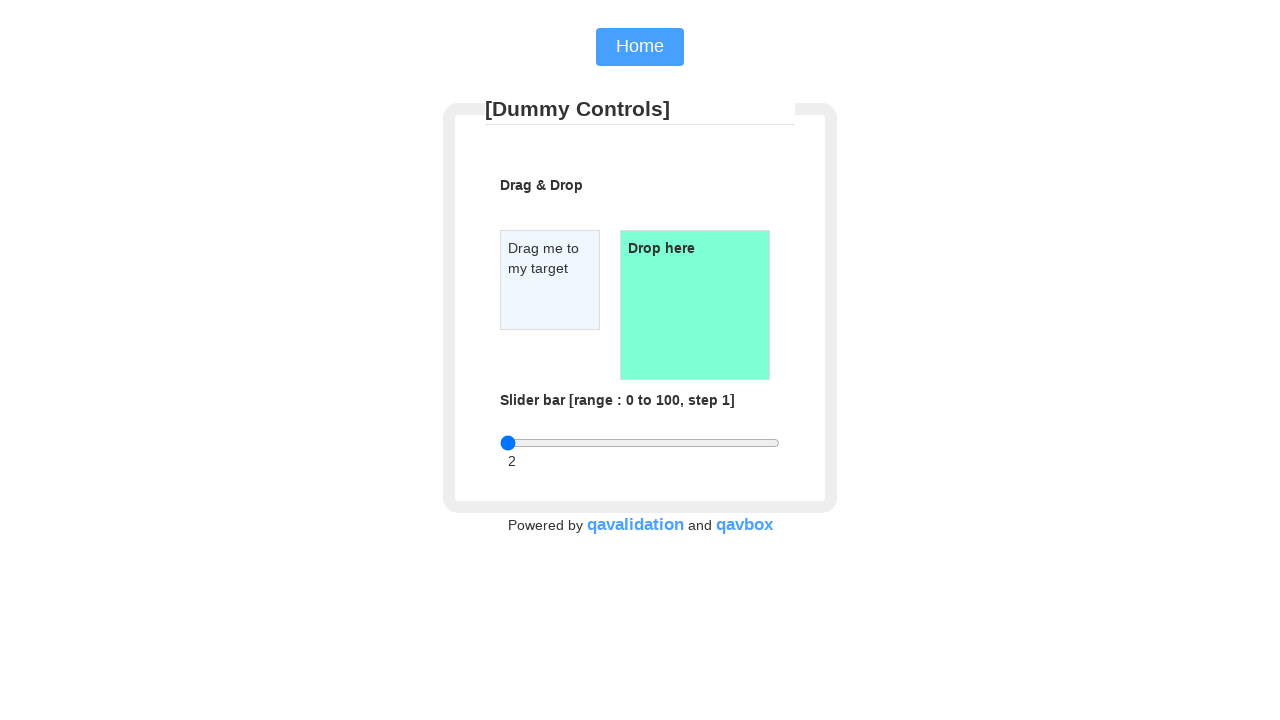

Dragged the draggable element onto the droppable target at (695, 305)
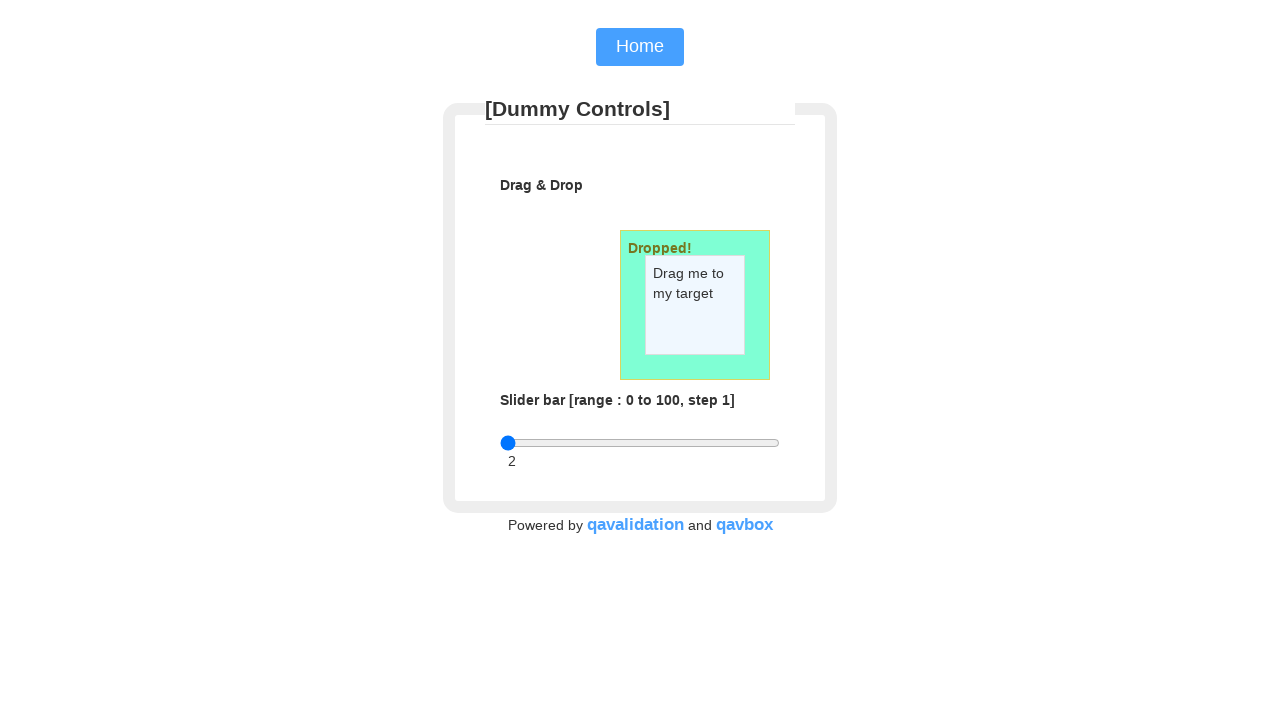

Verified drop was successful - drop text element appeared
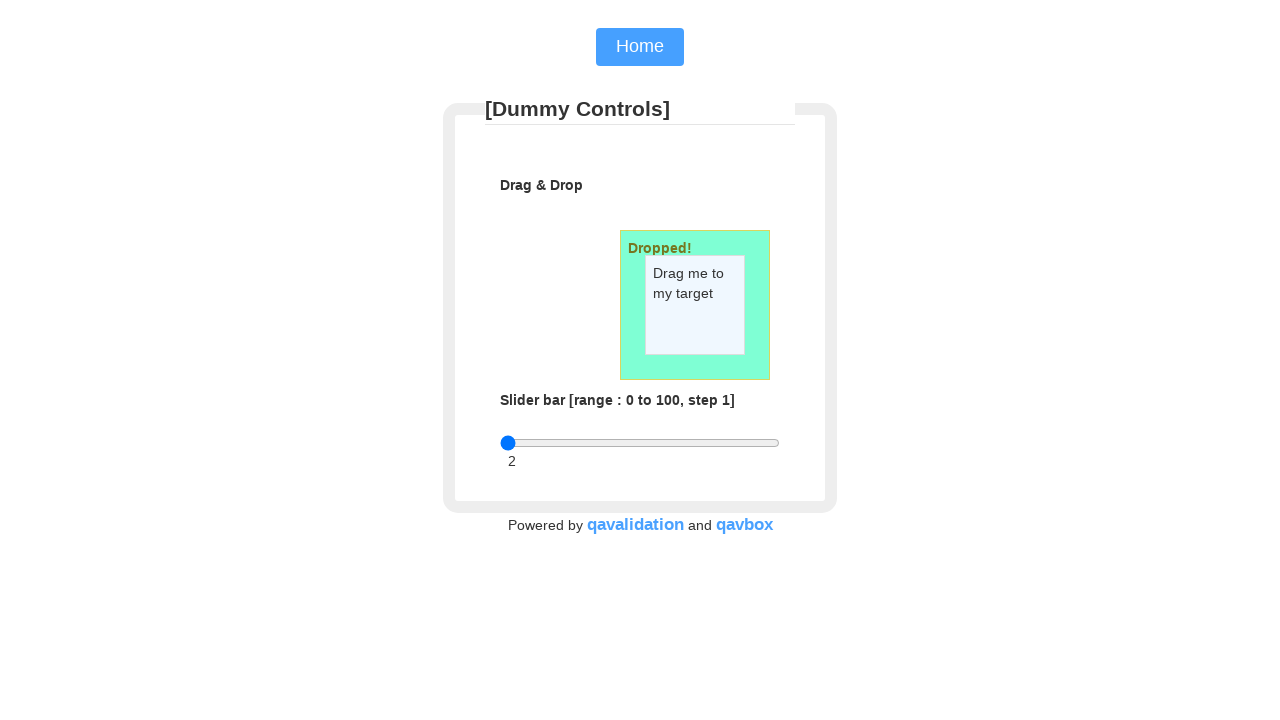

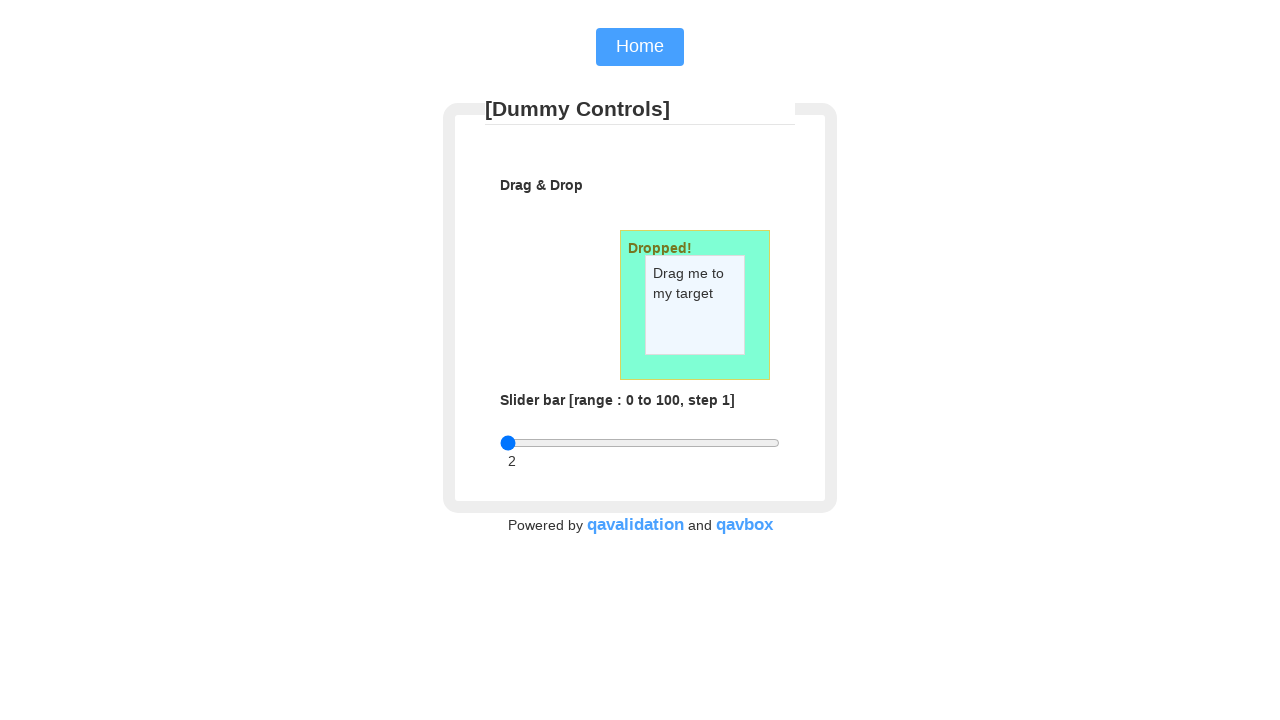